Tests resource loading optimization by loading the homepage and verifying resources load successfully

Starting URL: https://www.stellarspeak.online

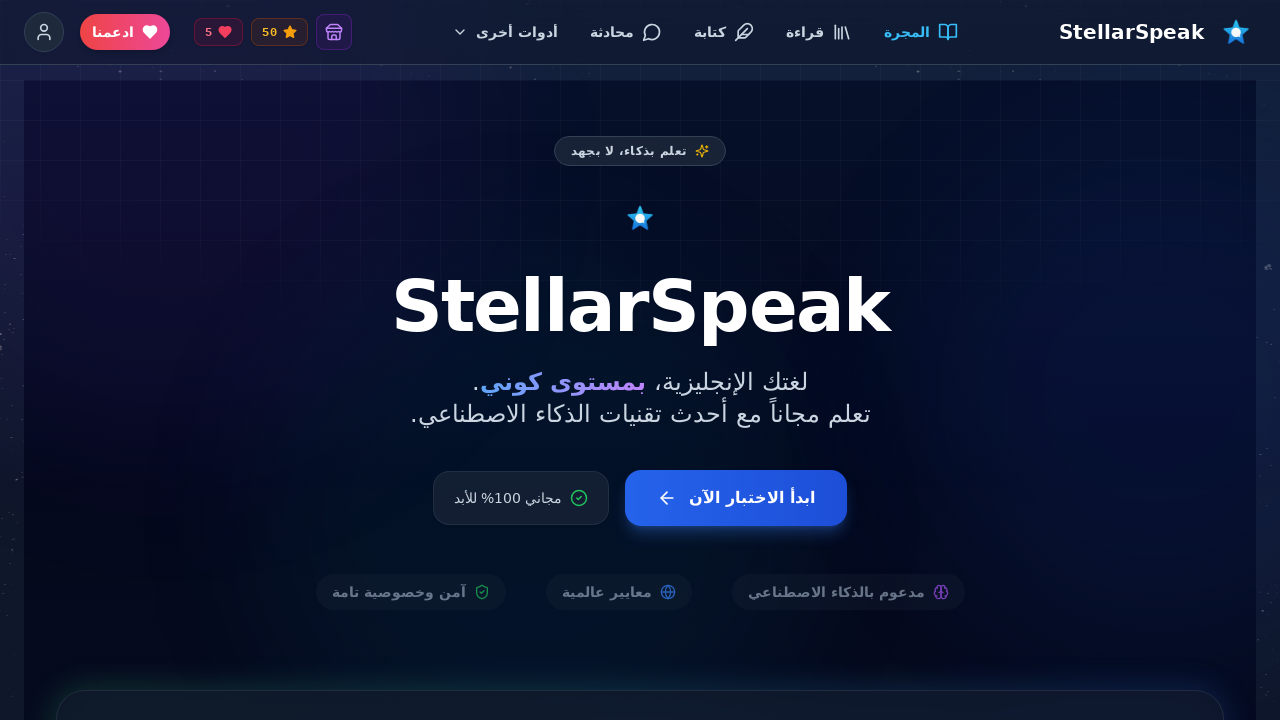

Waited for DOM content loaded state
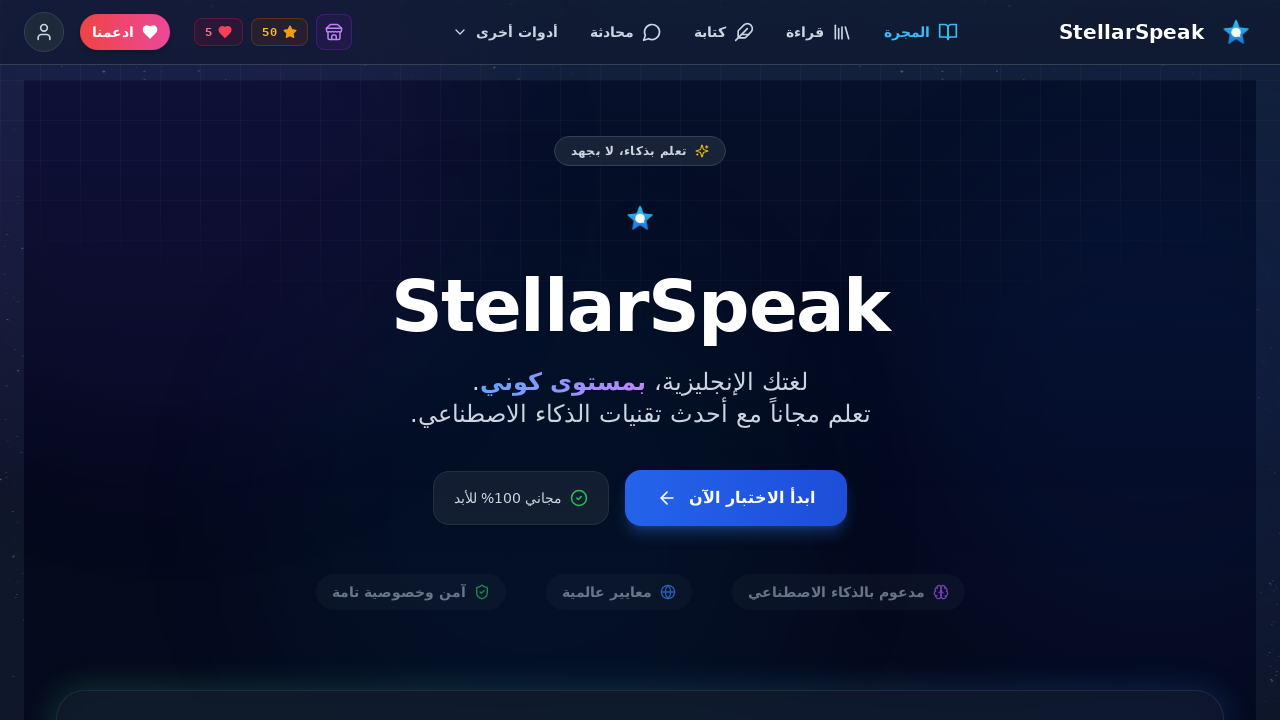

Body element loaded and visible
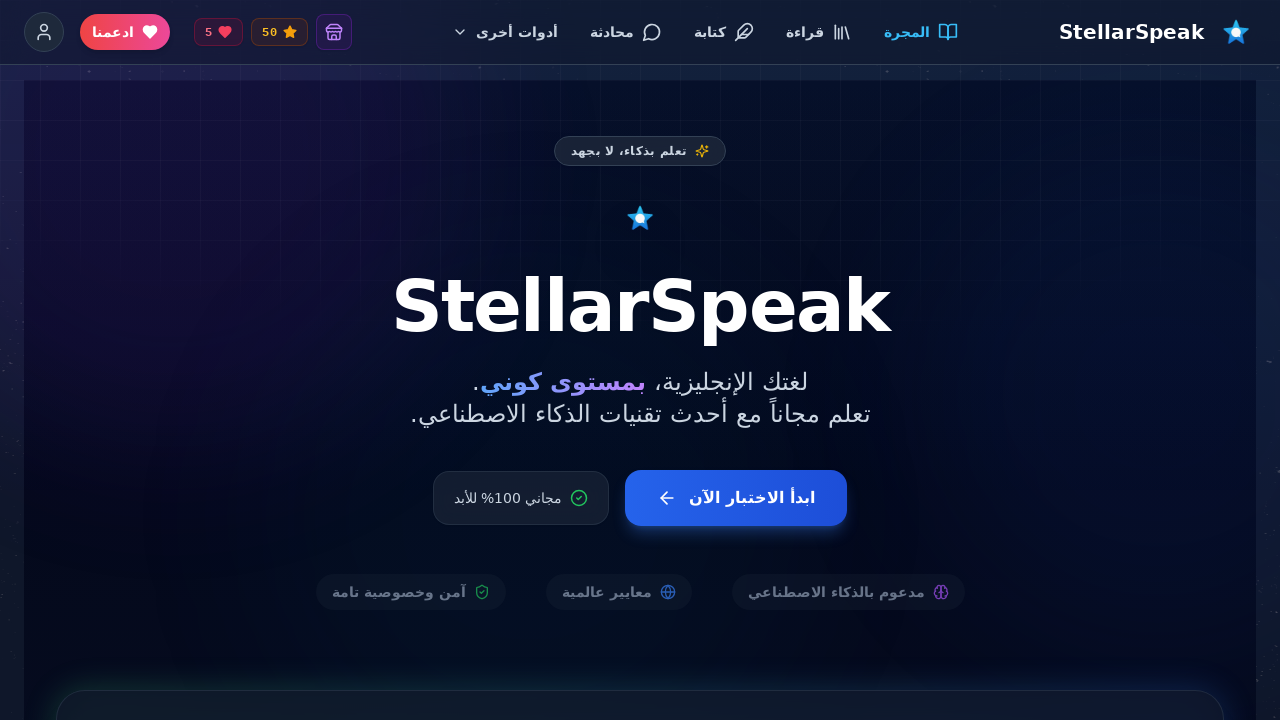

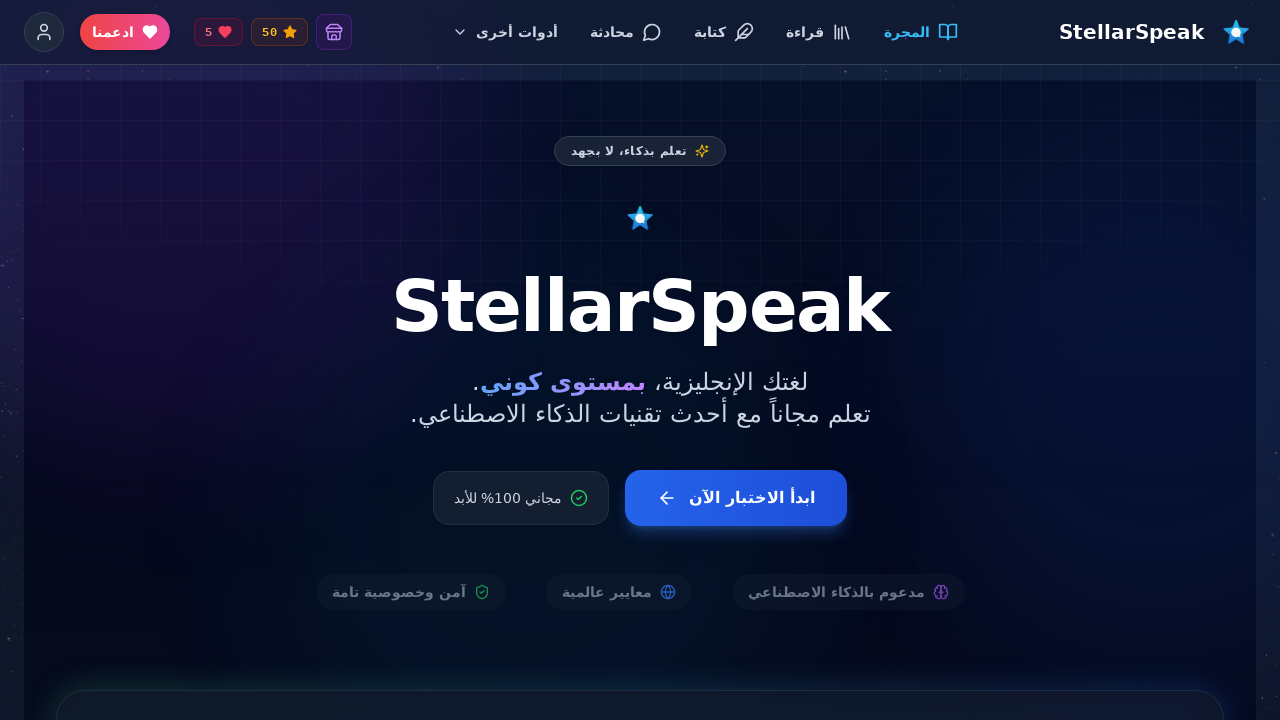